Fills out a practice registration form on demoqa.com including personal details, date of birth, subjects, hobbies, address, and state/city selection, then submits the form.

Starting URL: https://demoqa.com/automation-practice-form

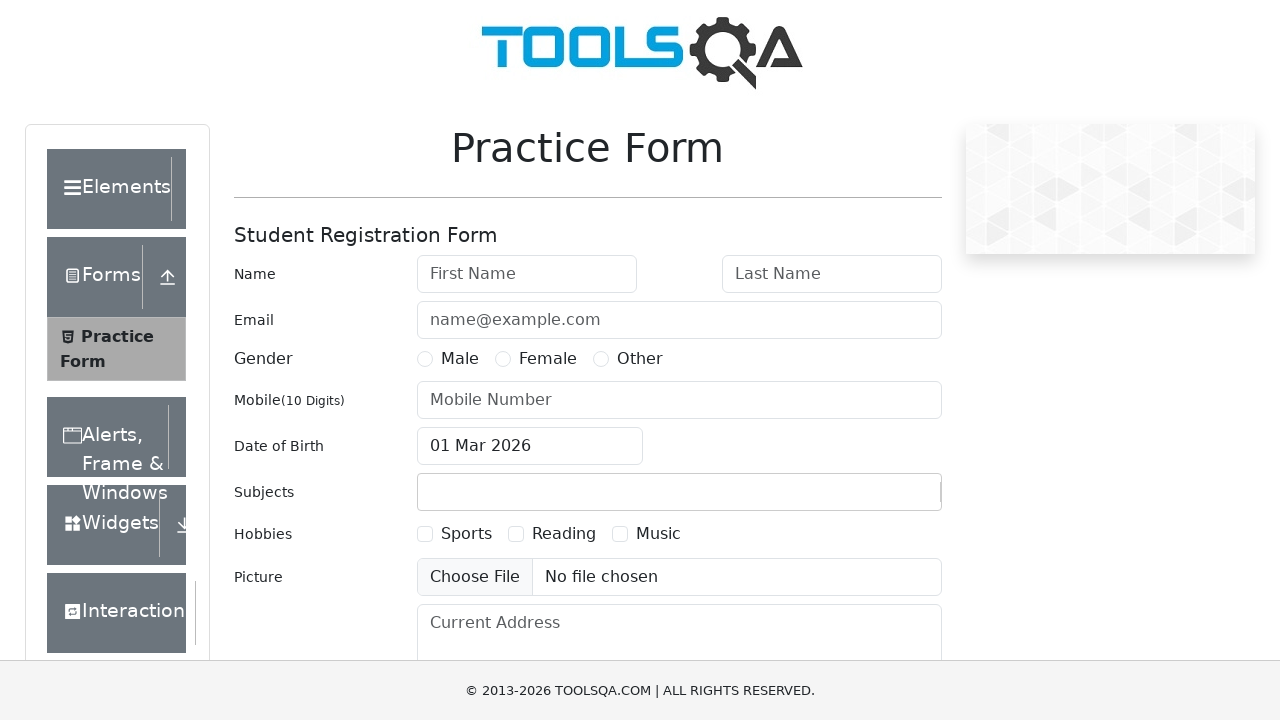

Filled first name field with 'John' on #firstName
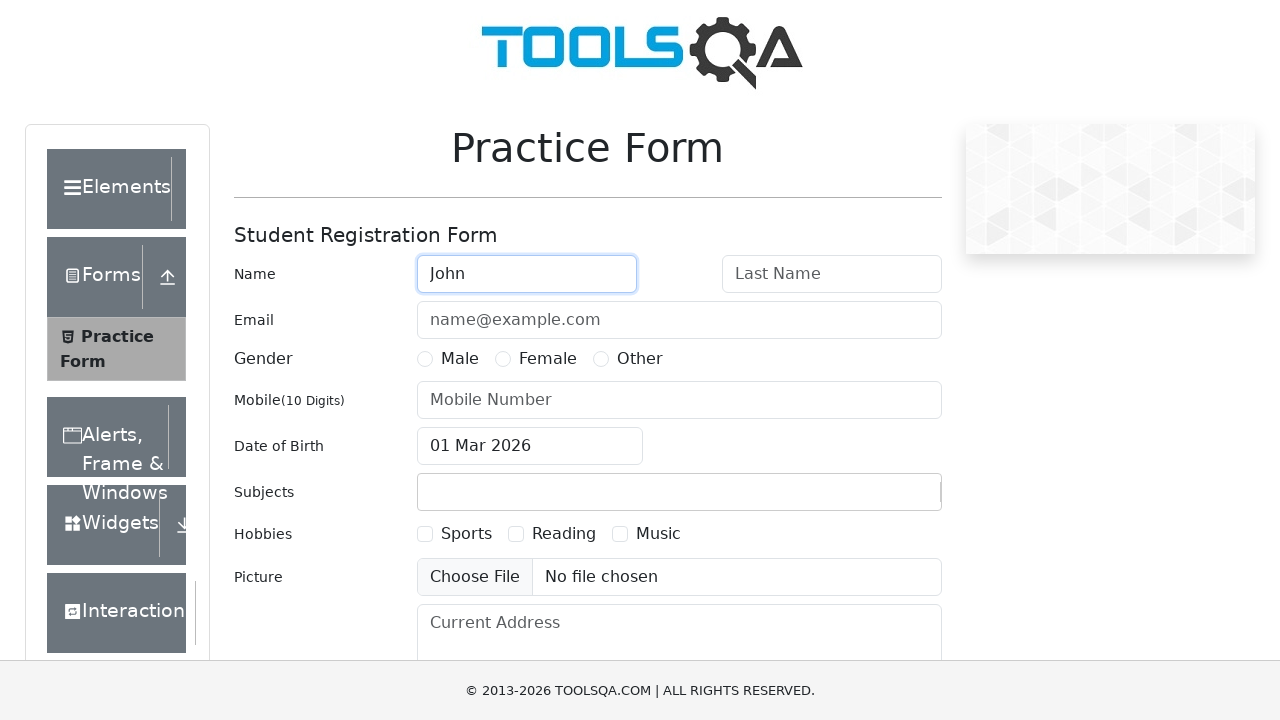

Filled last name field with 'Silva' on #lastName
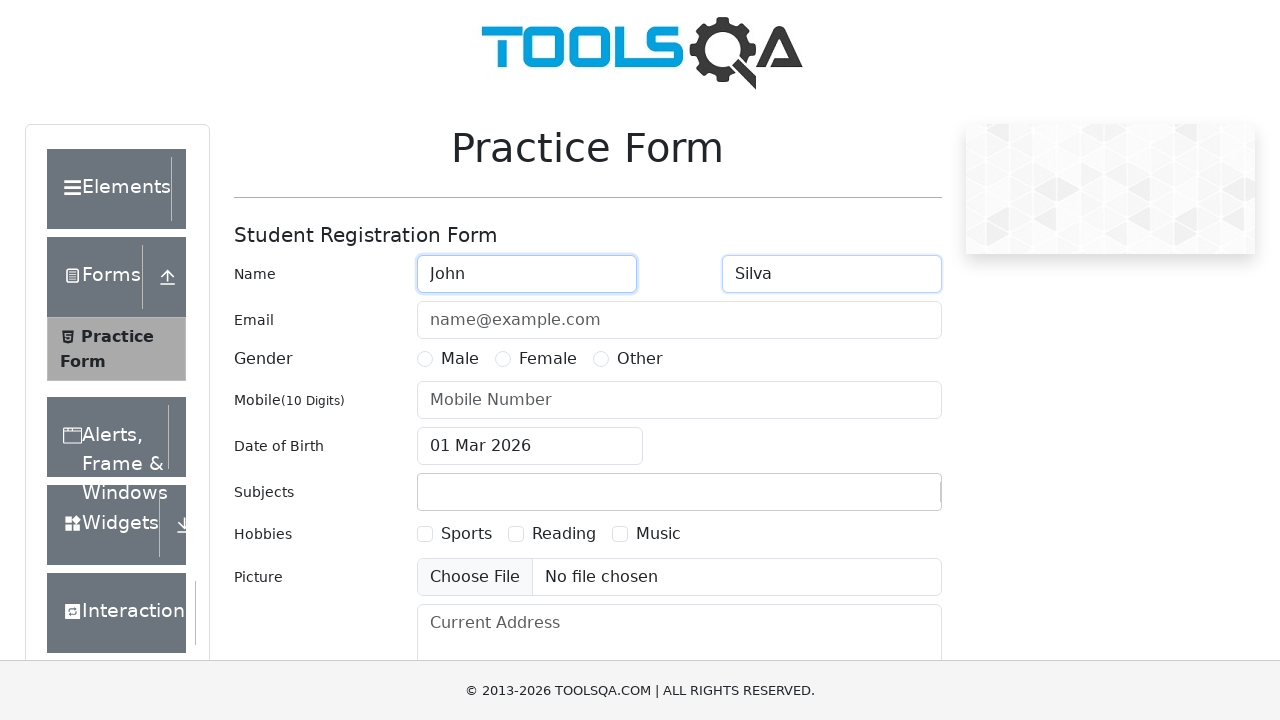

Filled email field with 'john.silva67@selenium.com' on #userEmail
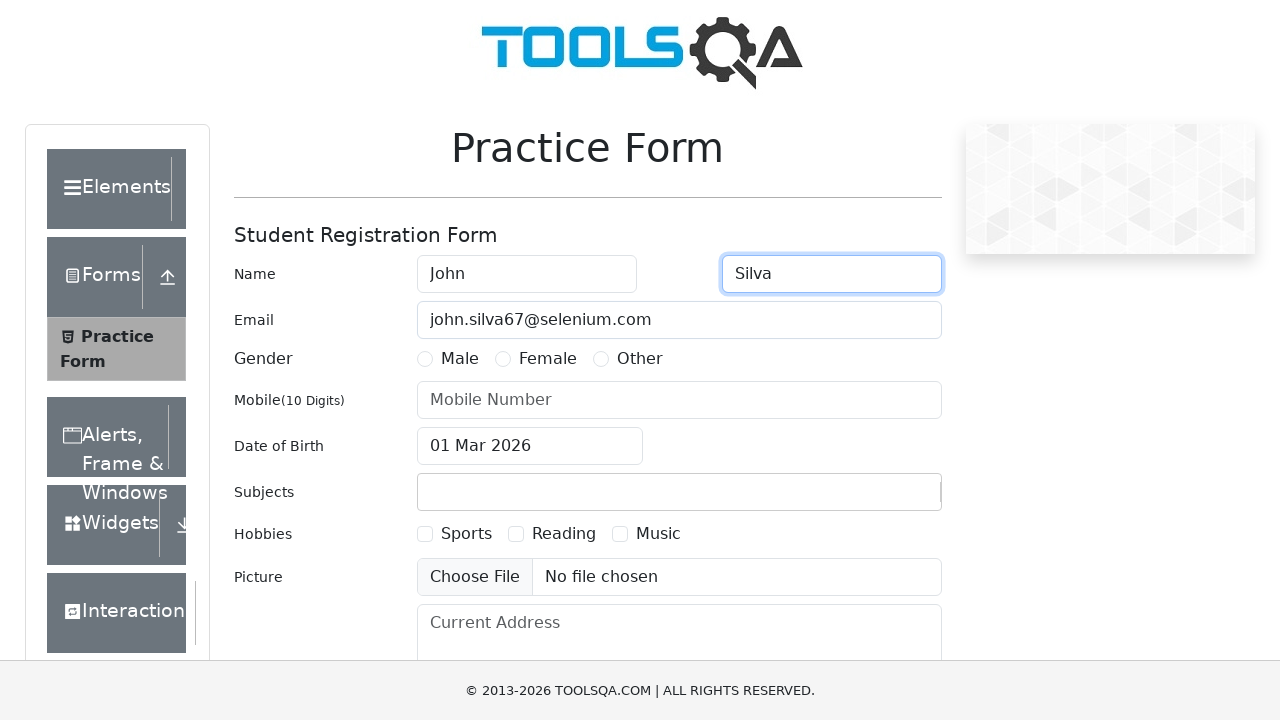

Selected male gender option at (460, 359) on label[for='gender-radio-1']
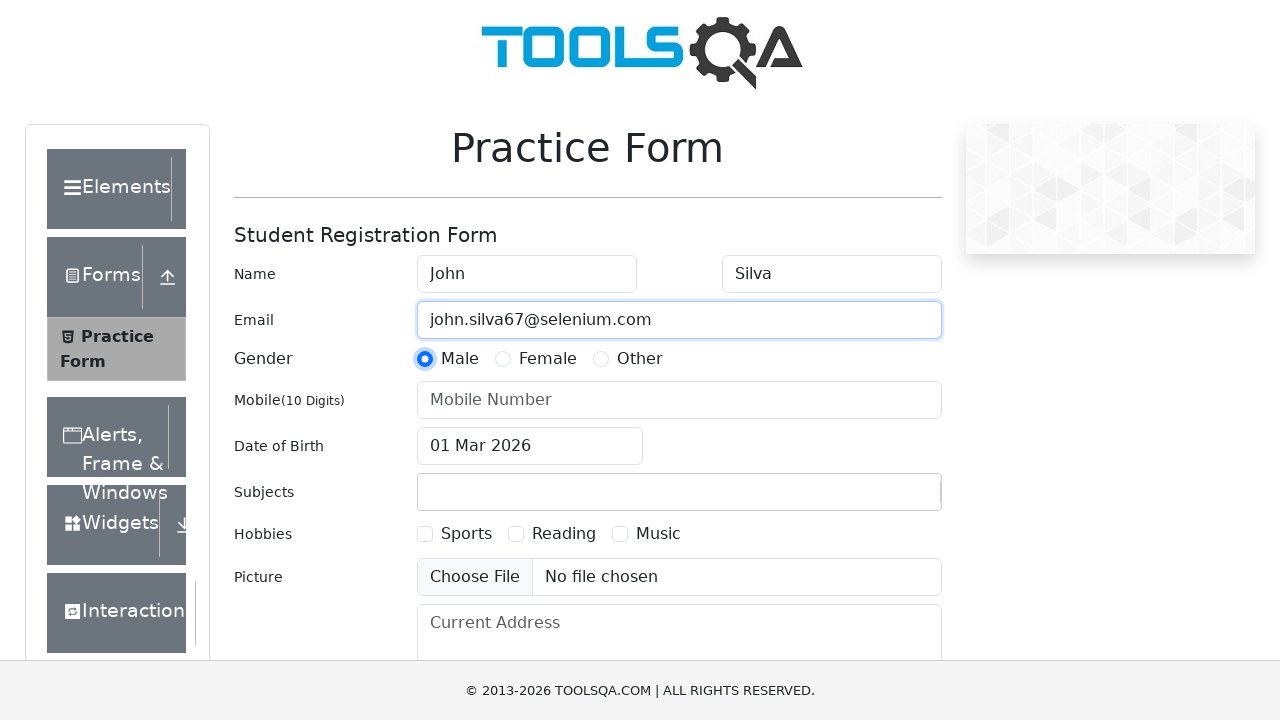

Filled mobile number field with '8590716243' on #userNumber
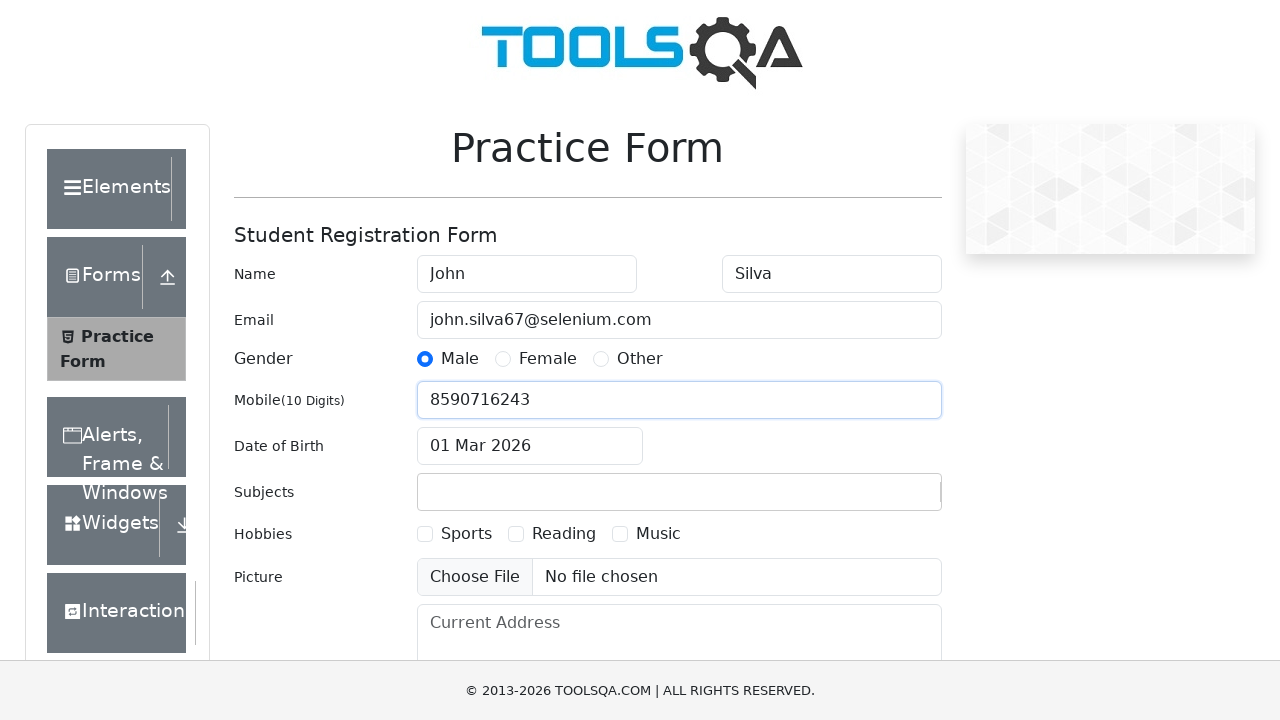

Clicked date of birth input field at (530, 446) on #dateOfBirthInput
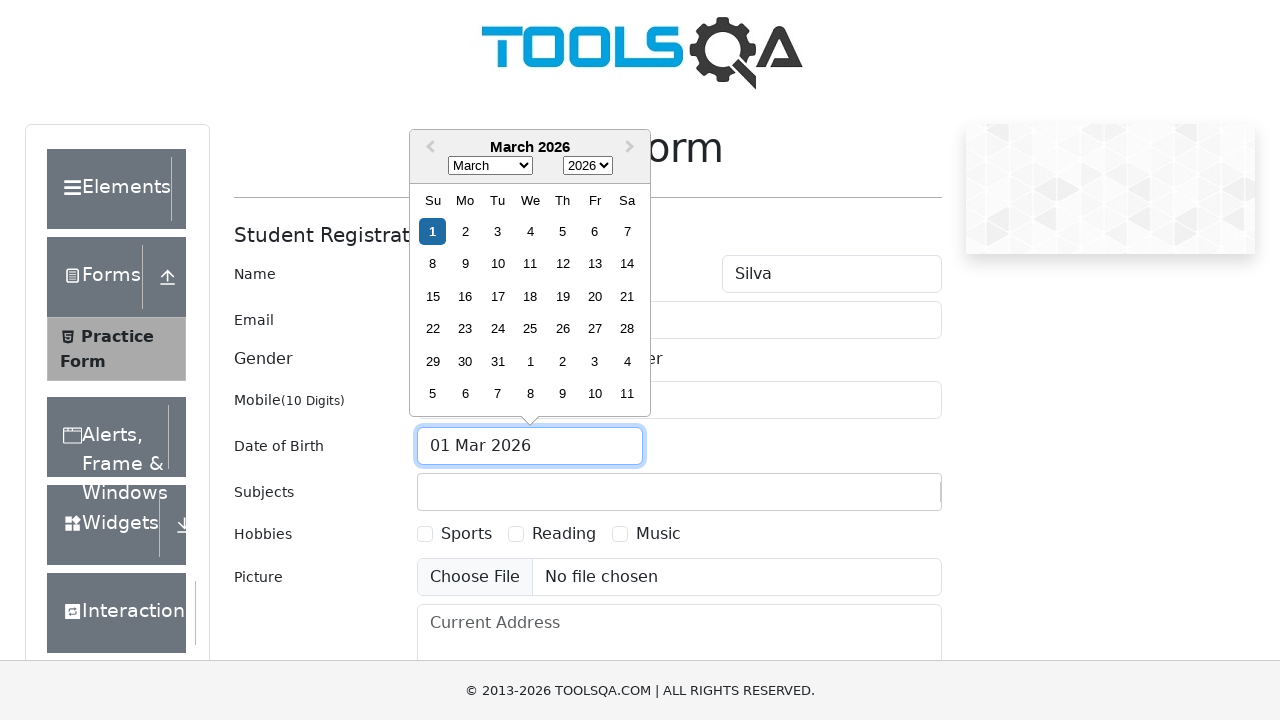

Selected all text in date field
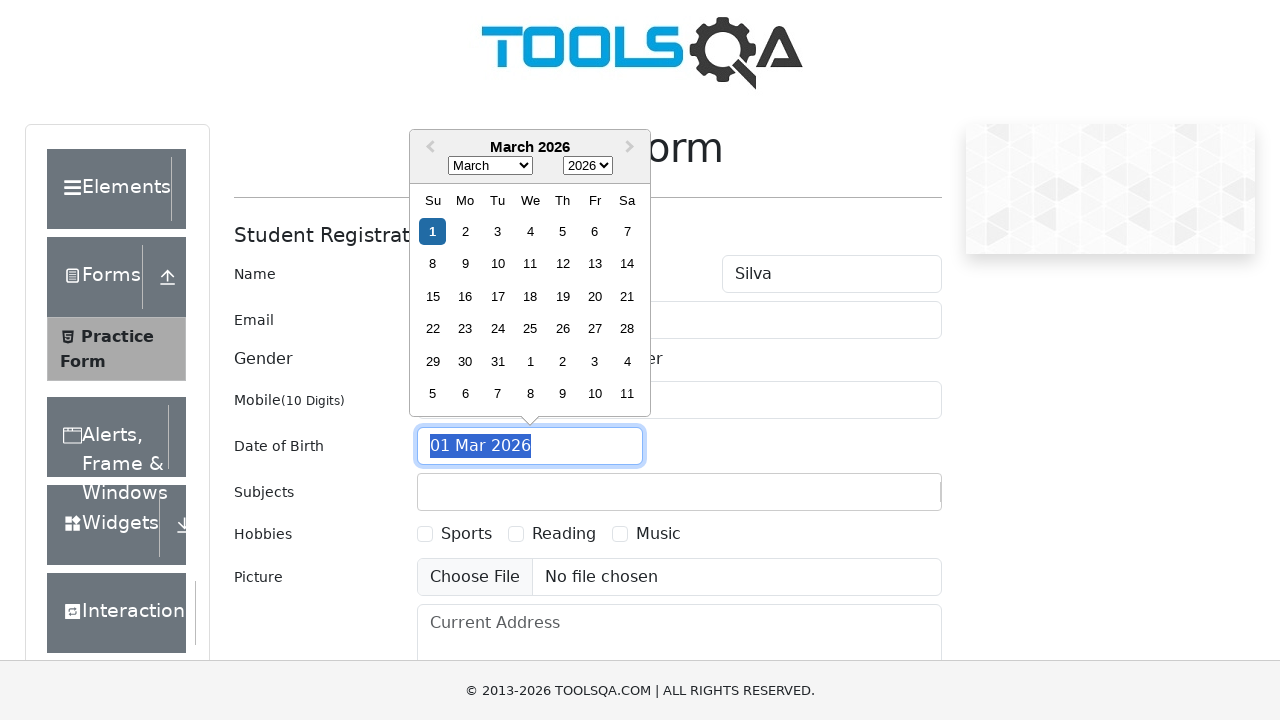

Entered date of birth '06 Jul 2002'
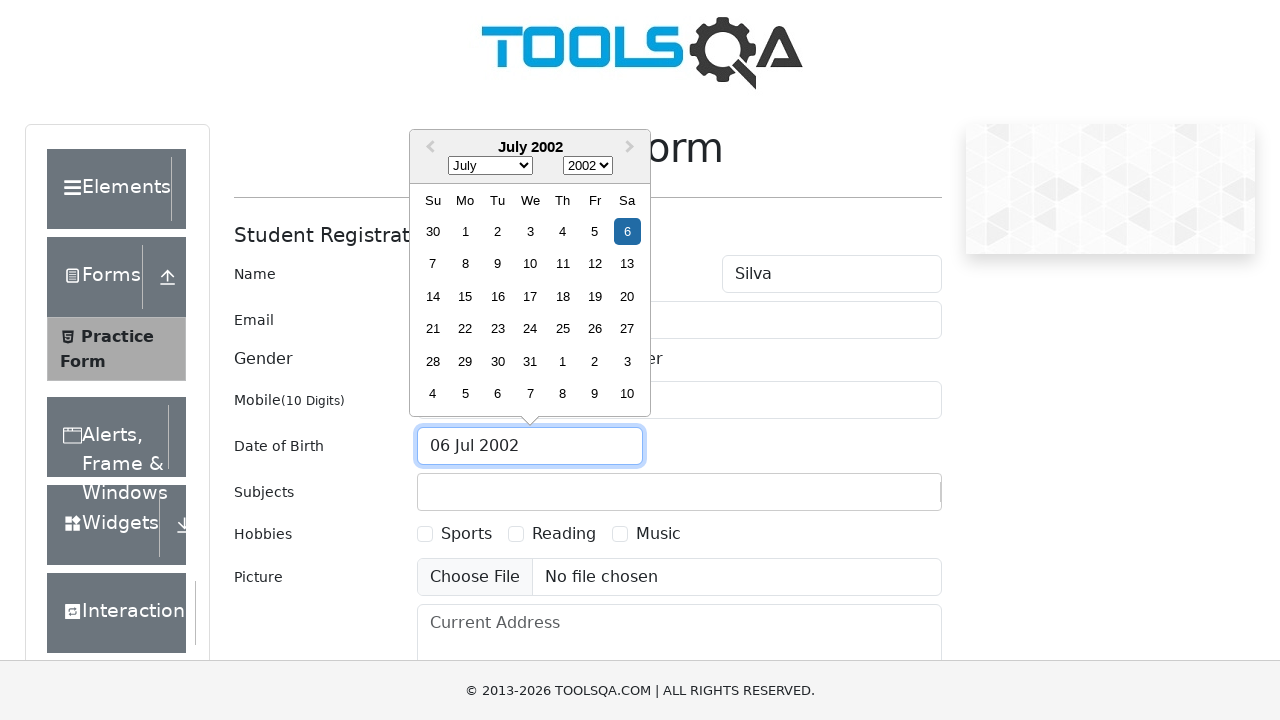

Confirmed date of birth entry
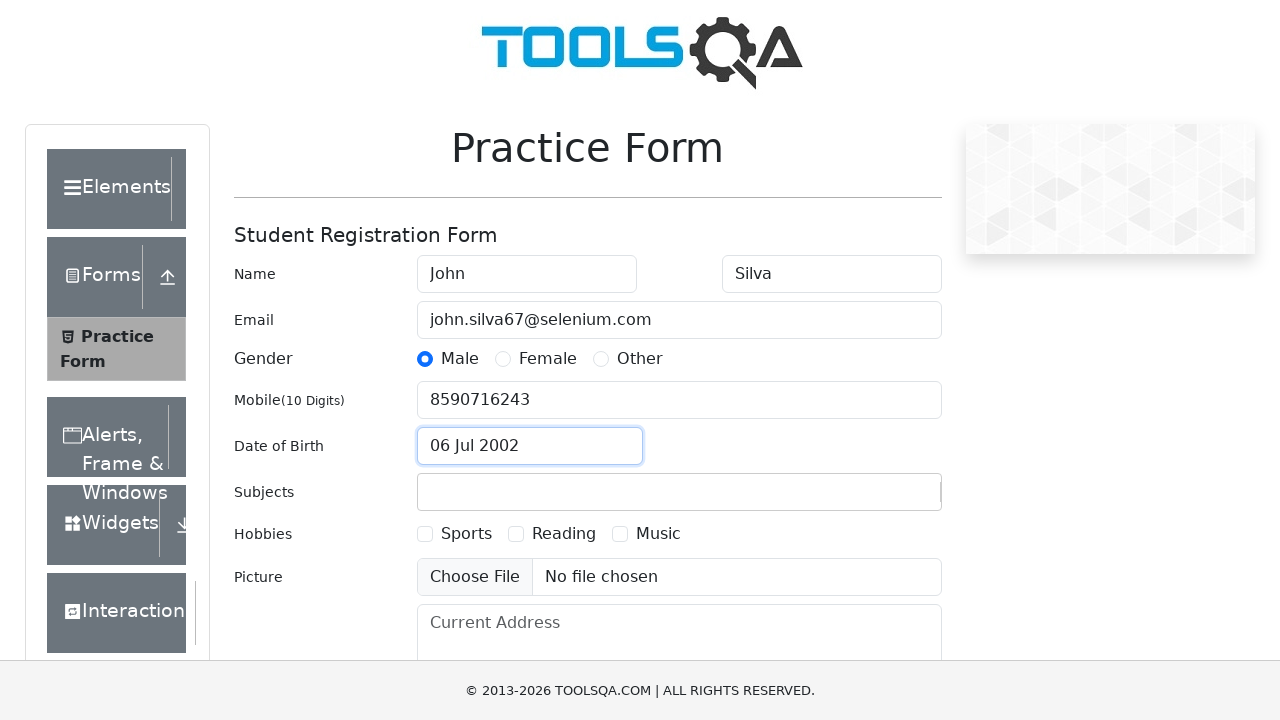

Filled subjects field with 'Computer Science' on #subjectsInput
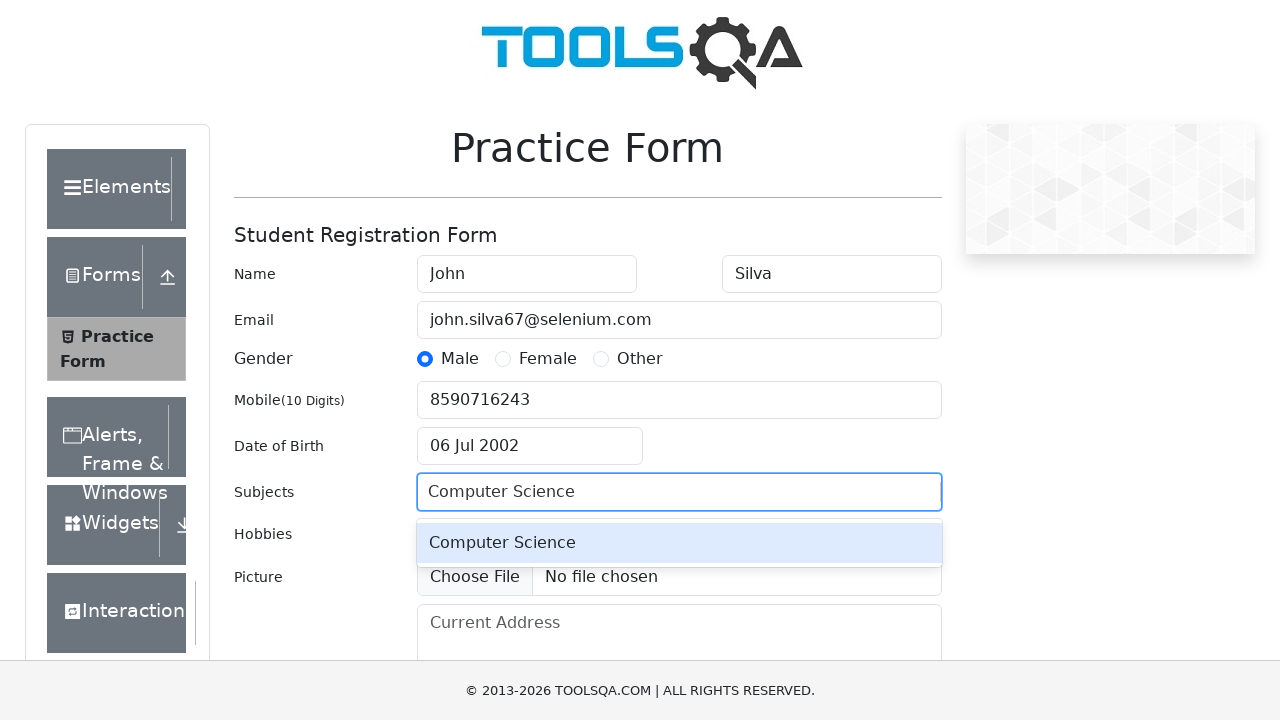

Confirmed subject selection
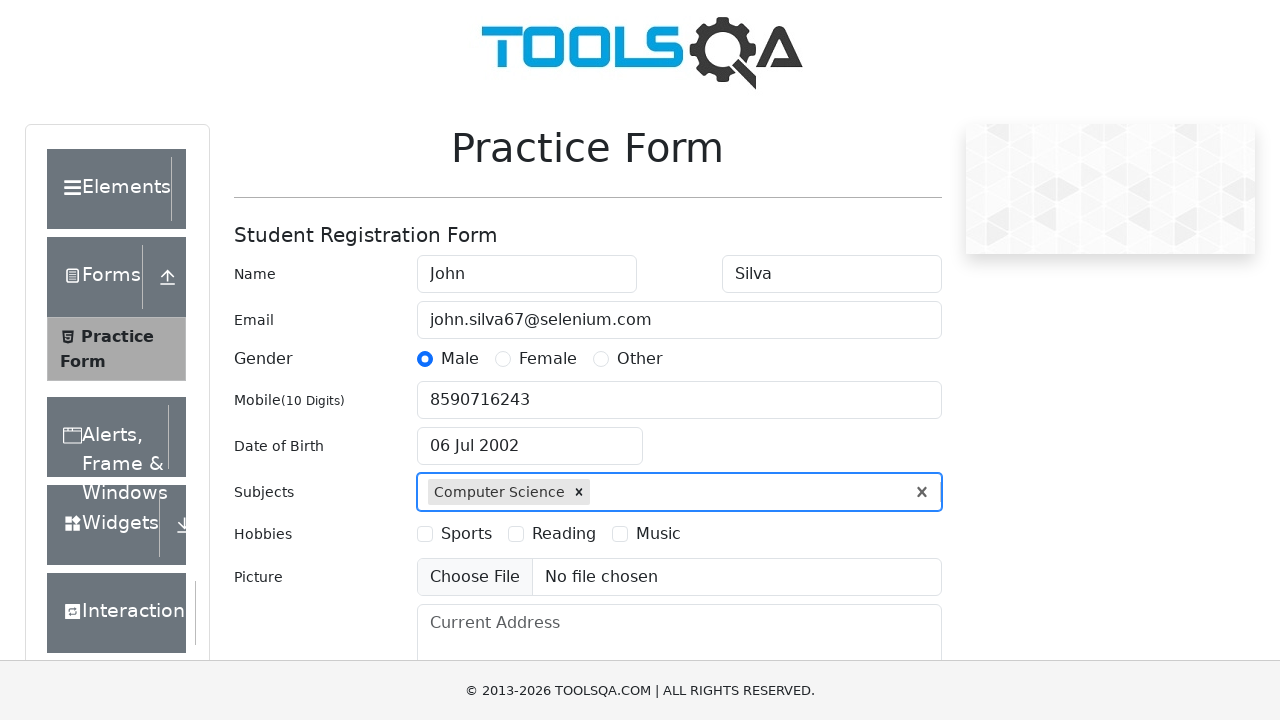

Selected second hobby option at (564, 534) on label[for='hobbies-checkbox-2']
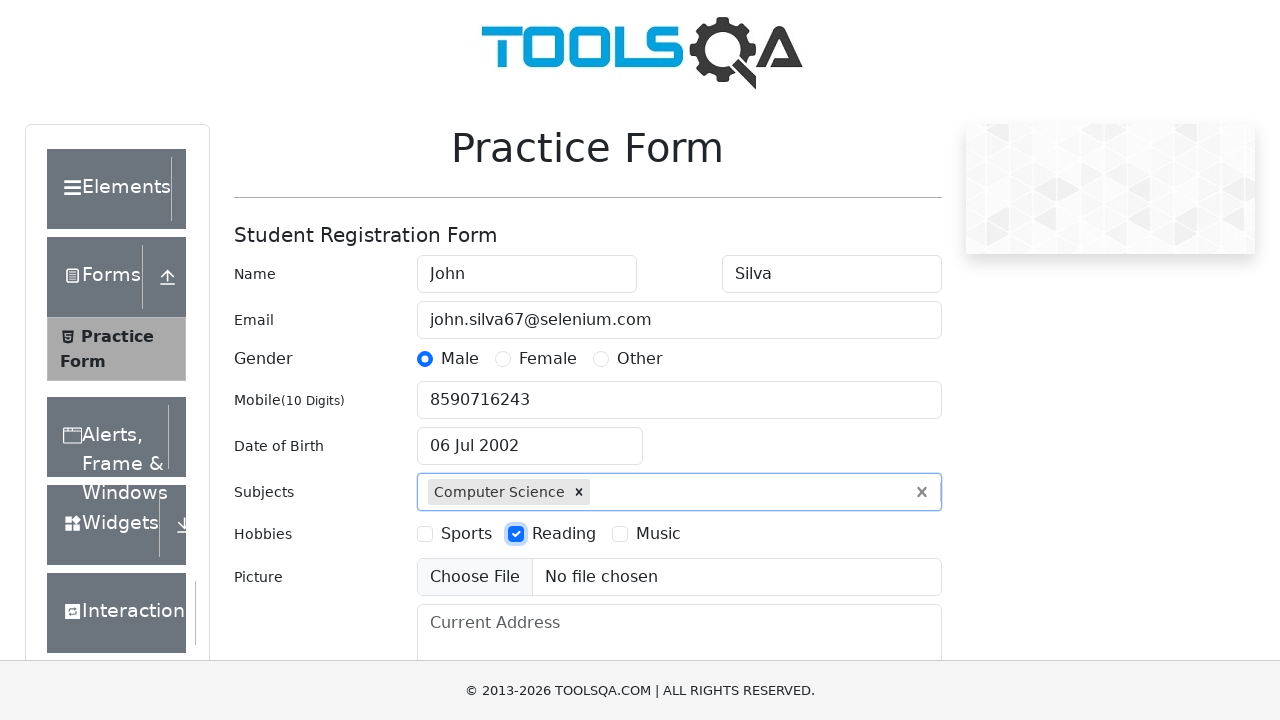

Selected third hobby option at (658, 534) on label[for='hobbies-checkbox-3']
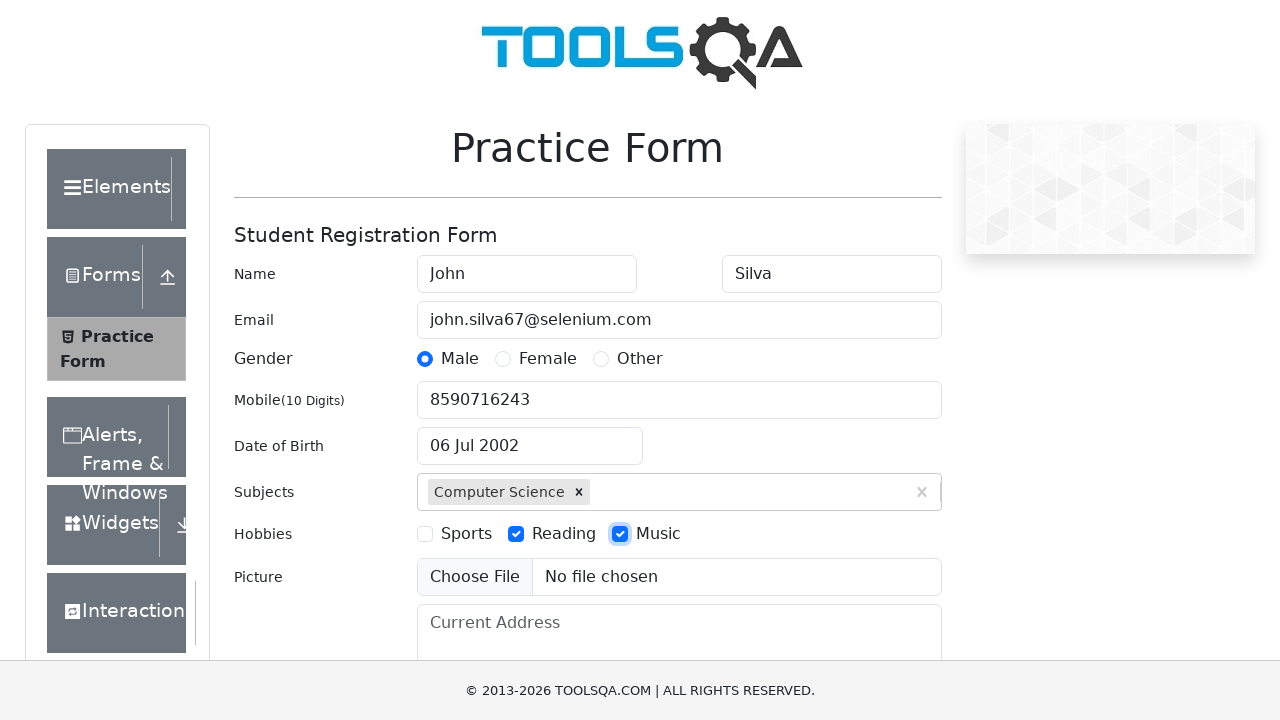

Filled current address with 'Aggarwal Marg, 205' on #currentAddress
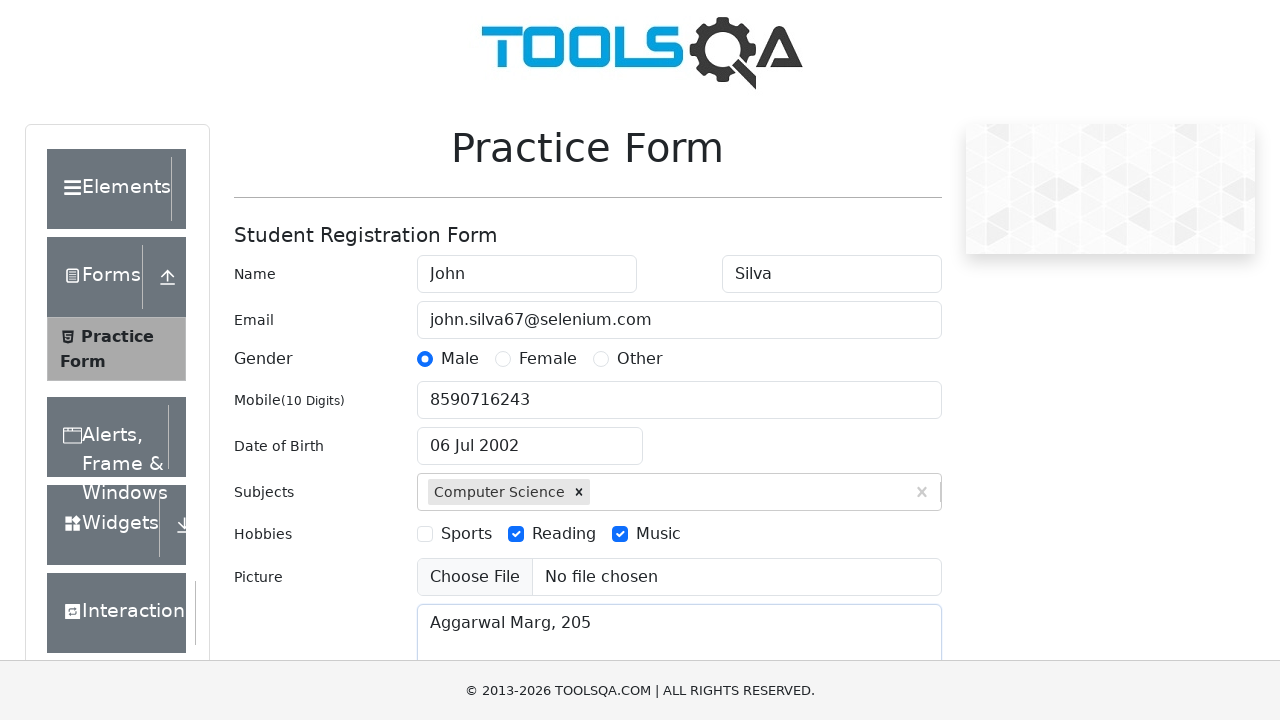

Clicked state selection dropdown at (430, 437) on #react-select-3-input
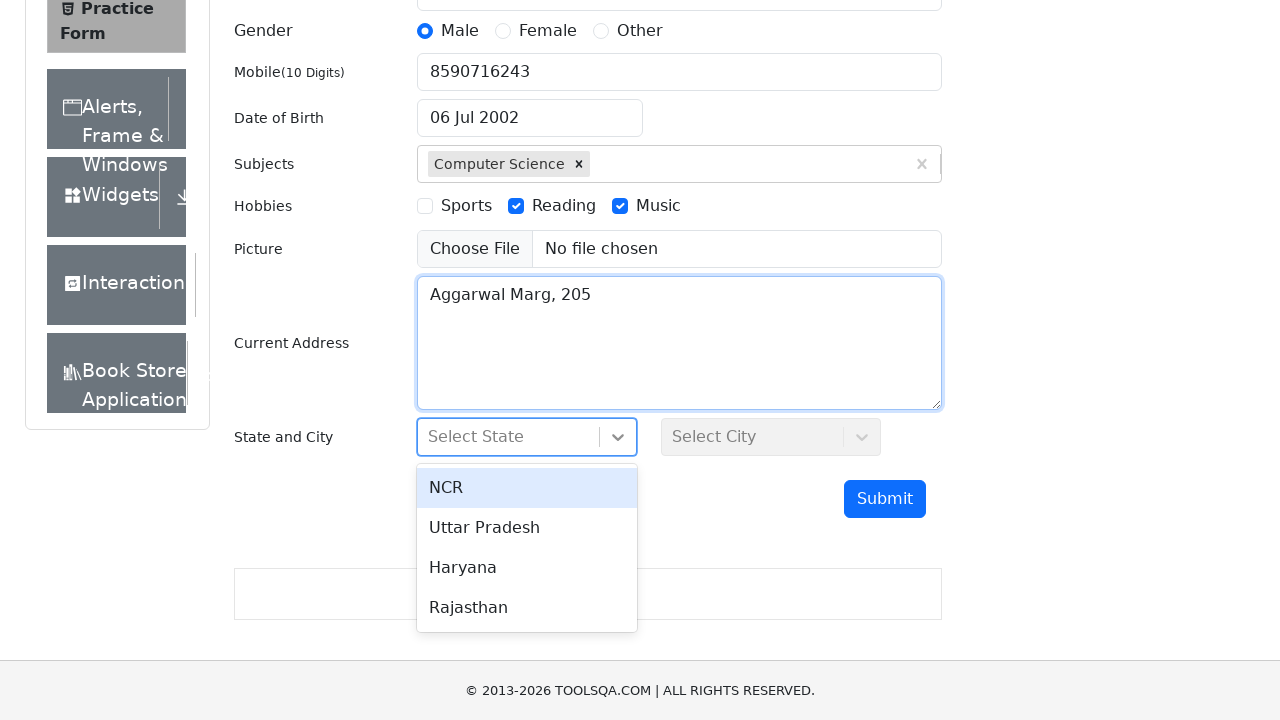

Typed 'NCR' in state field on #react-select-3-input
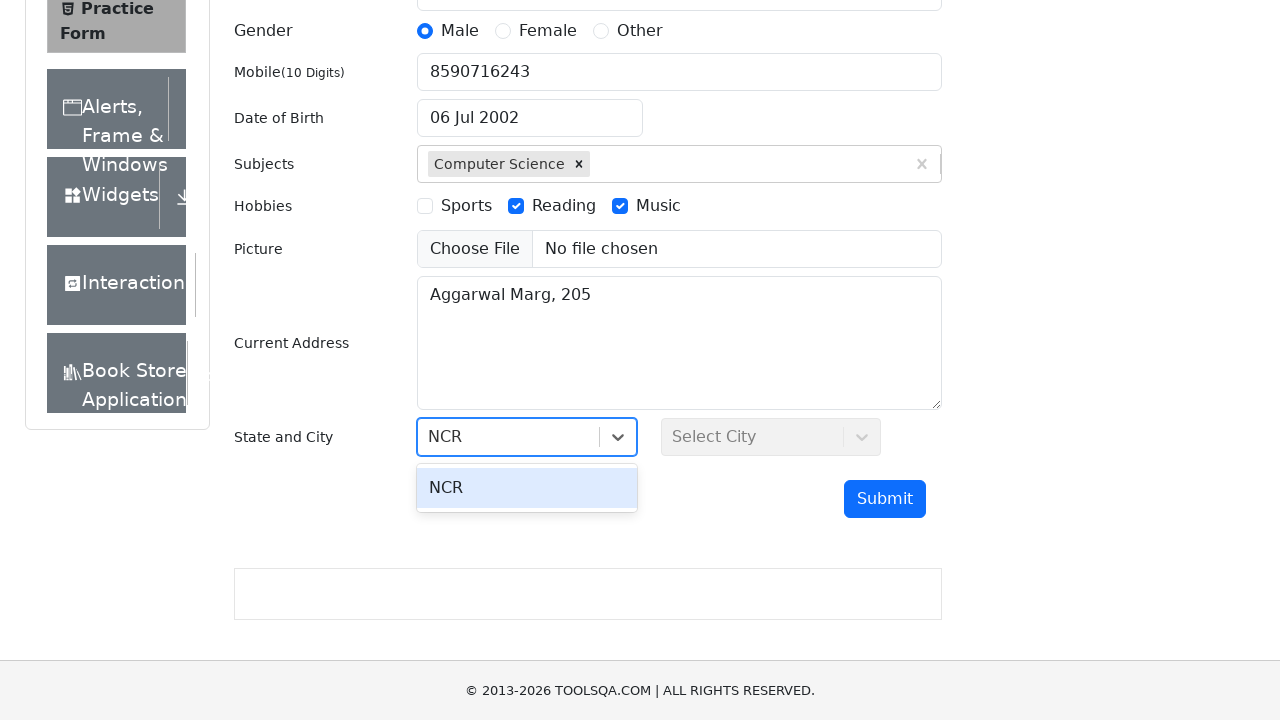

Selected NCR state
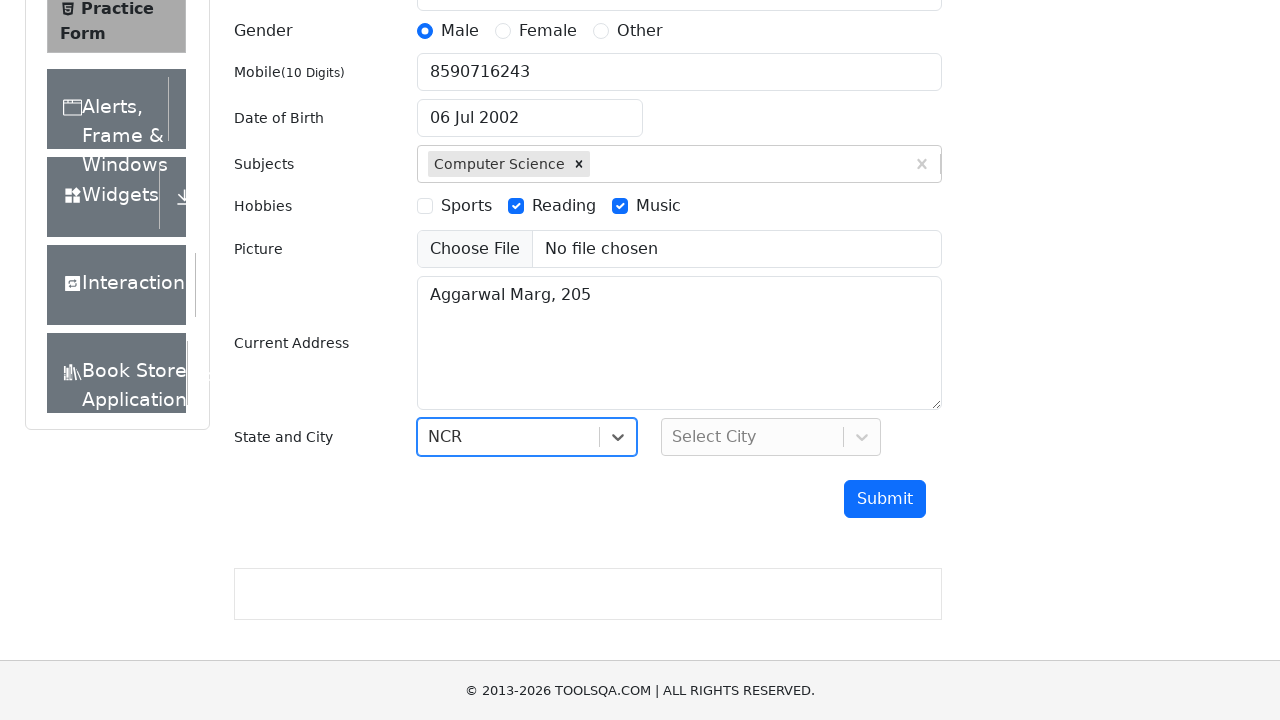

Clicked city selection dropdown at (674, 437) on #react-select-4-input
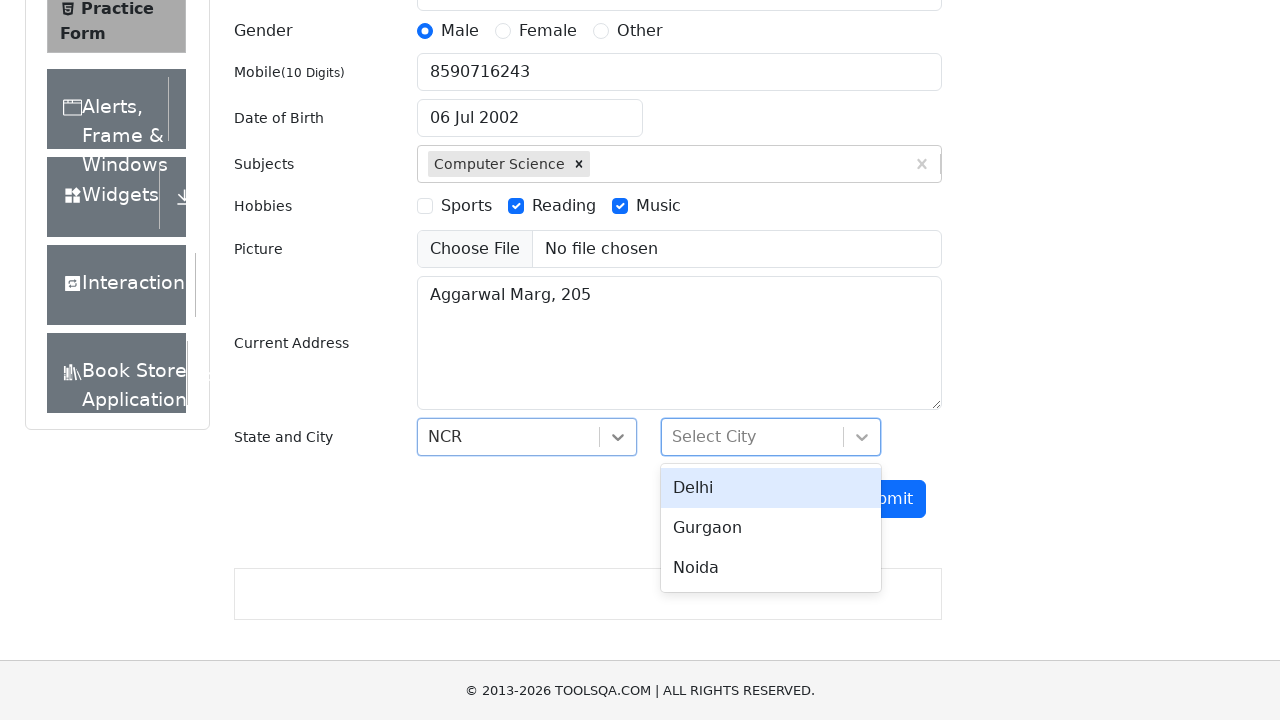

Typed 'Delhi' in city field on #react-select-4-input
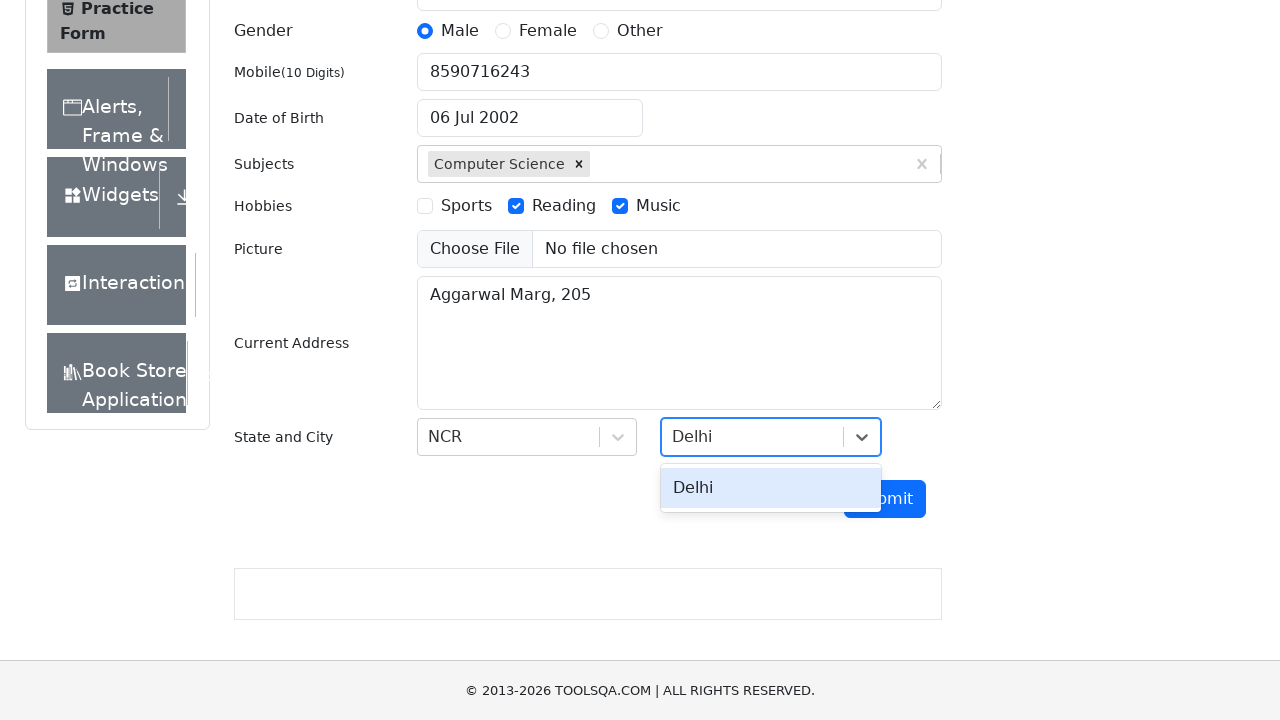

Selected Delhi city
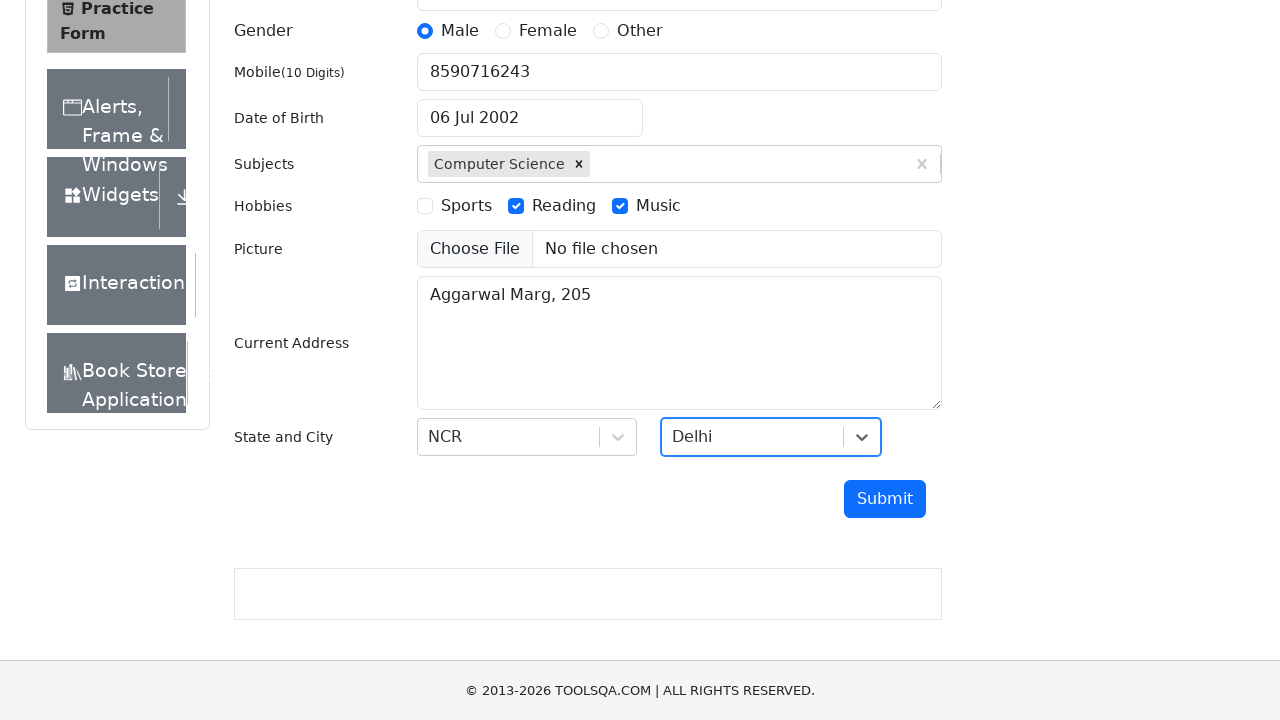

Clicked submit button to submit form at (885, 499) on #submit
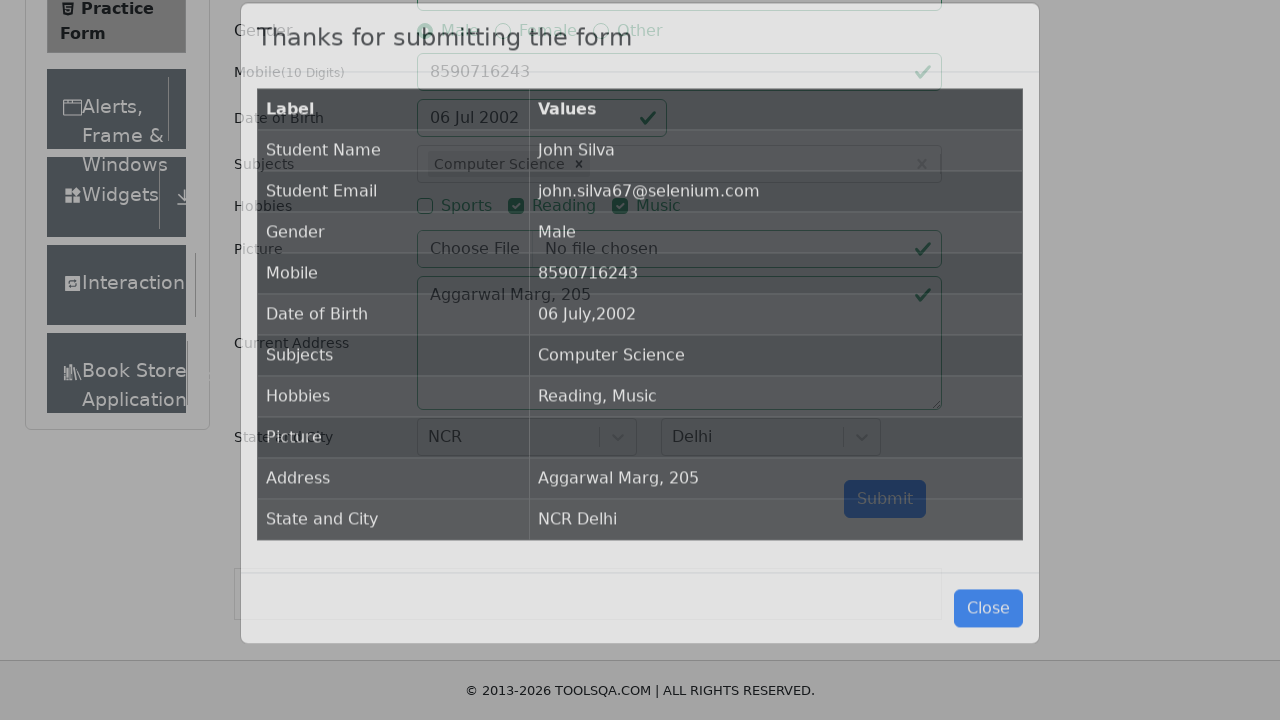

Form submission confirmed - modal displayed
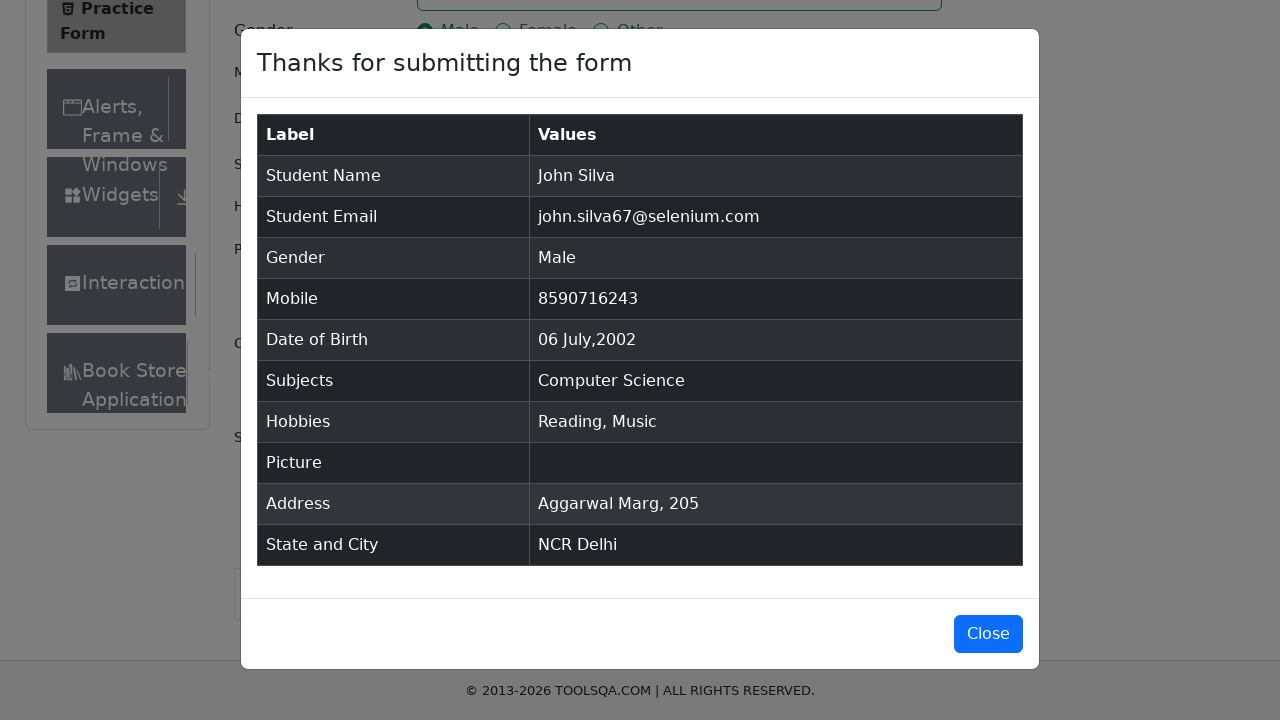

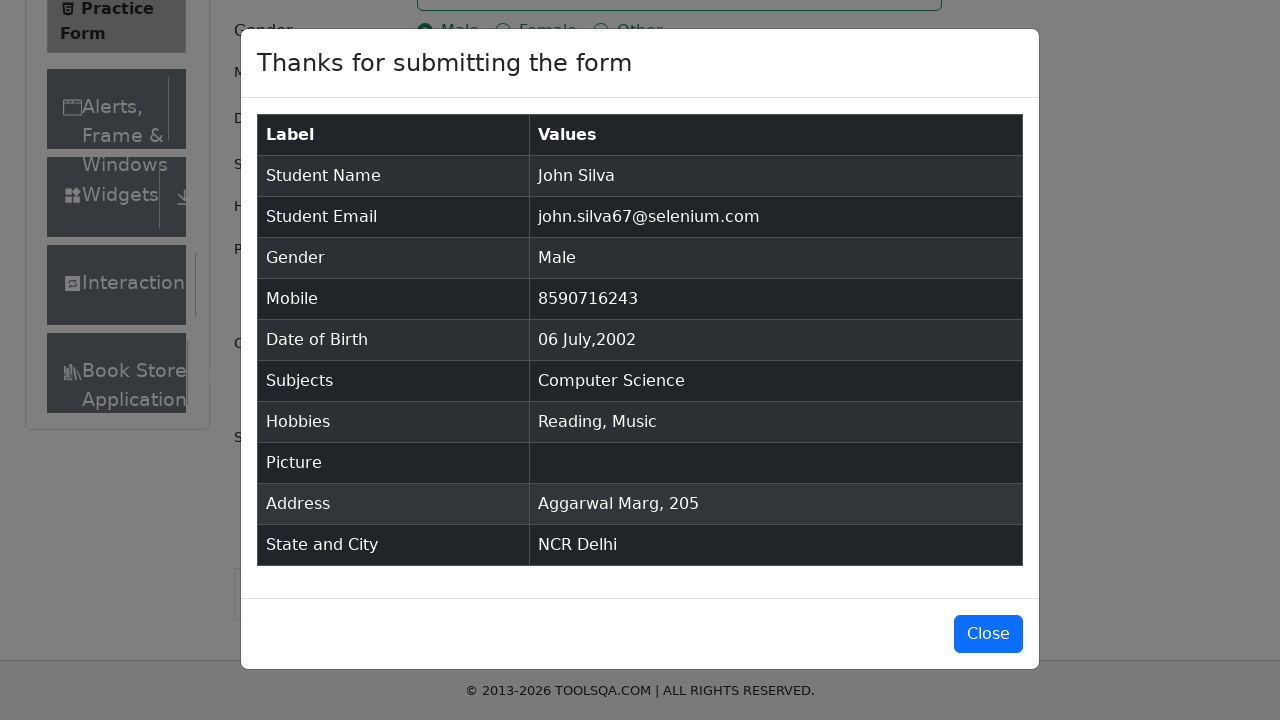